Tests hover functionality by hovering over three images and verifying that corresponding user information is displayed

Starting URL: https://practice.cydeo.com/hovers

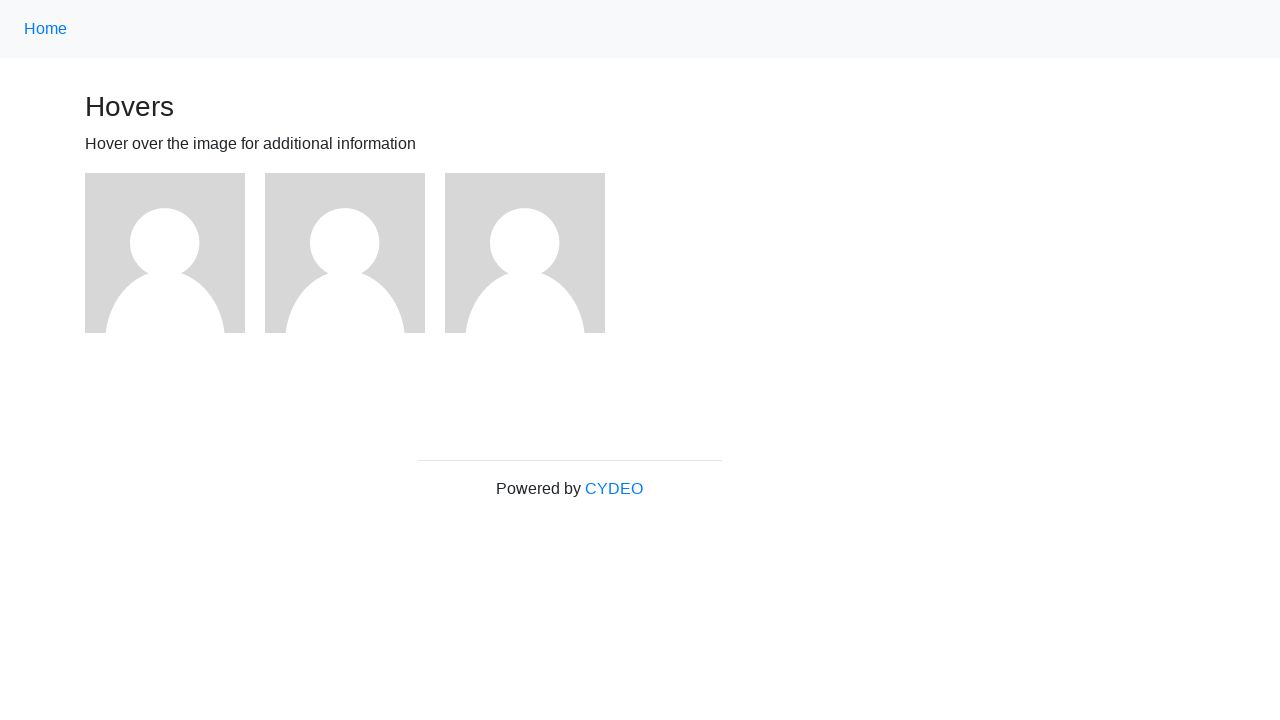

Located first image element
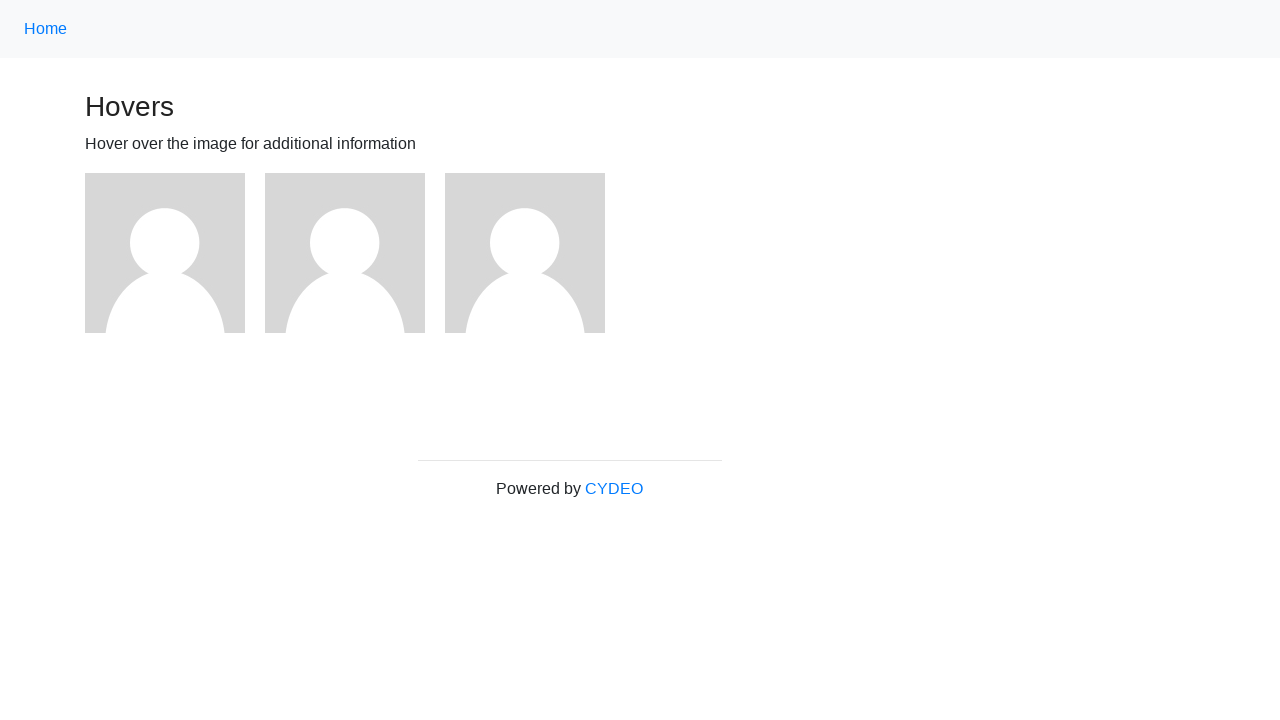

Located second image element
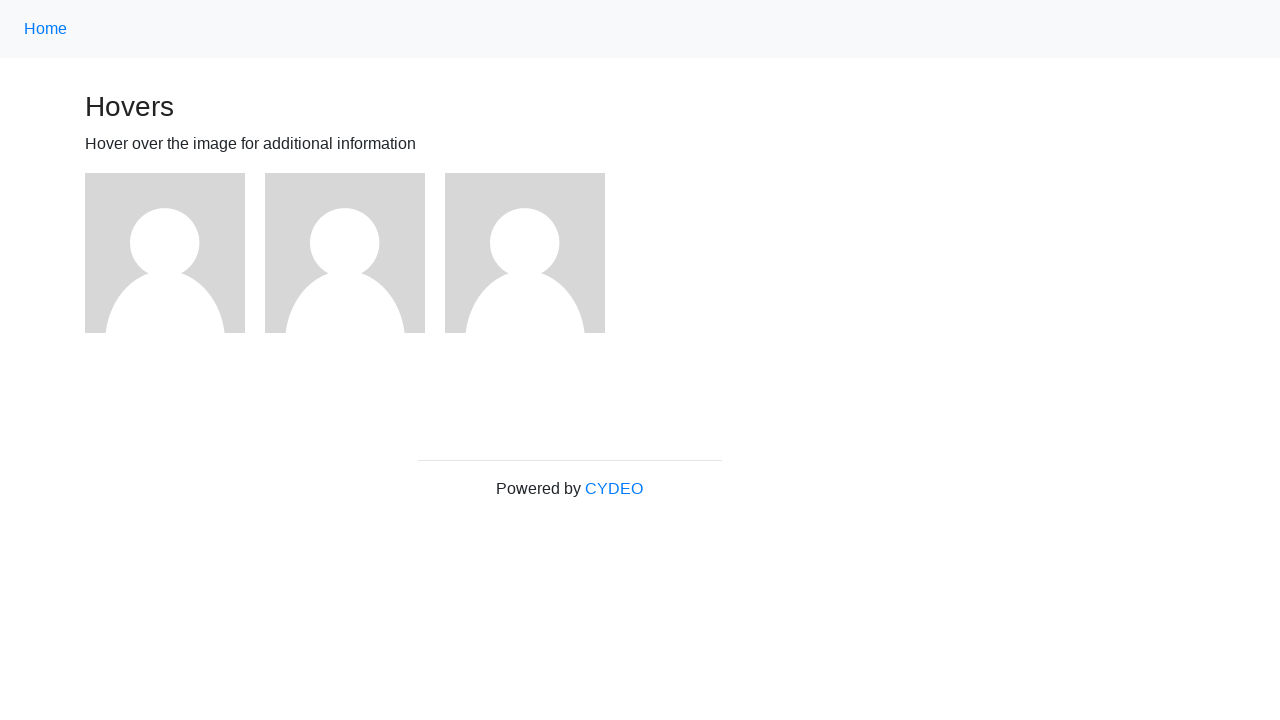

Located third image element
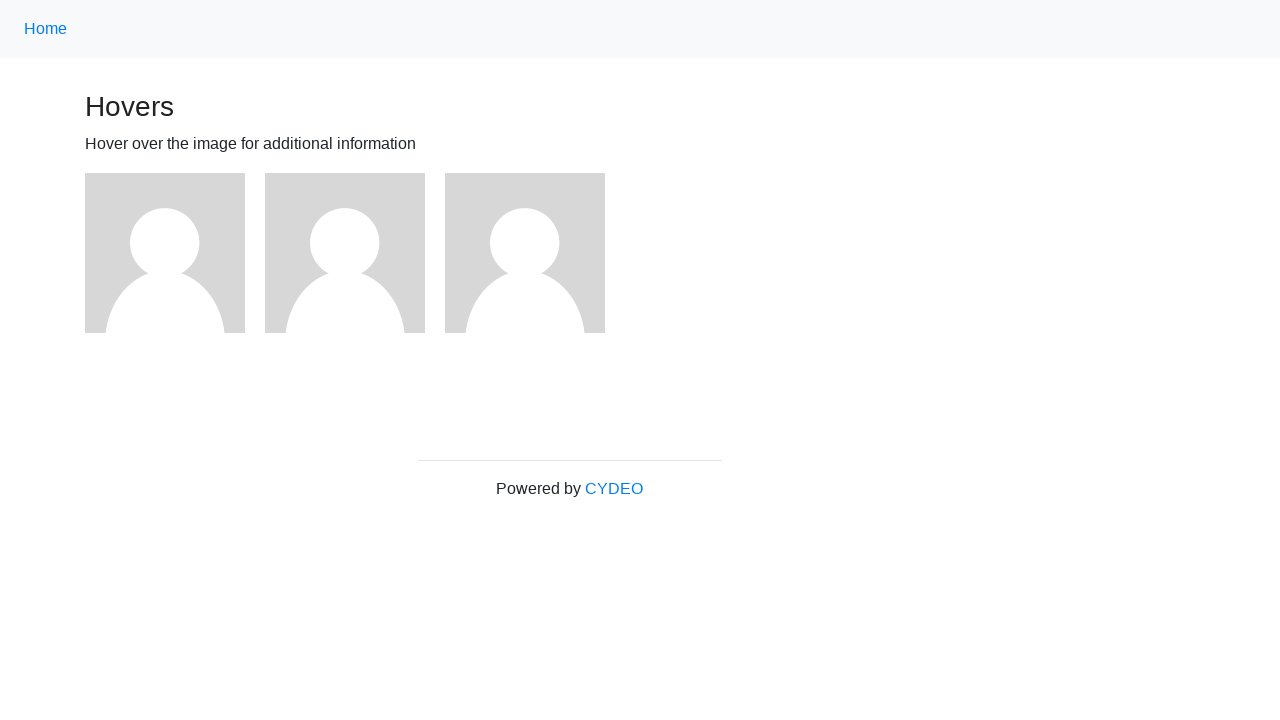

Located user1 header element
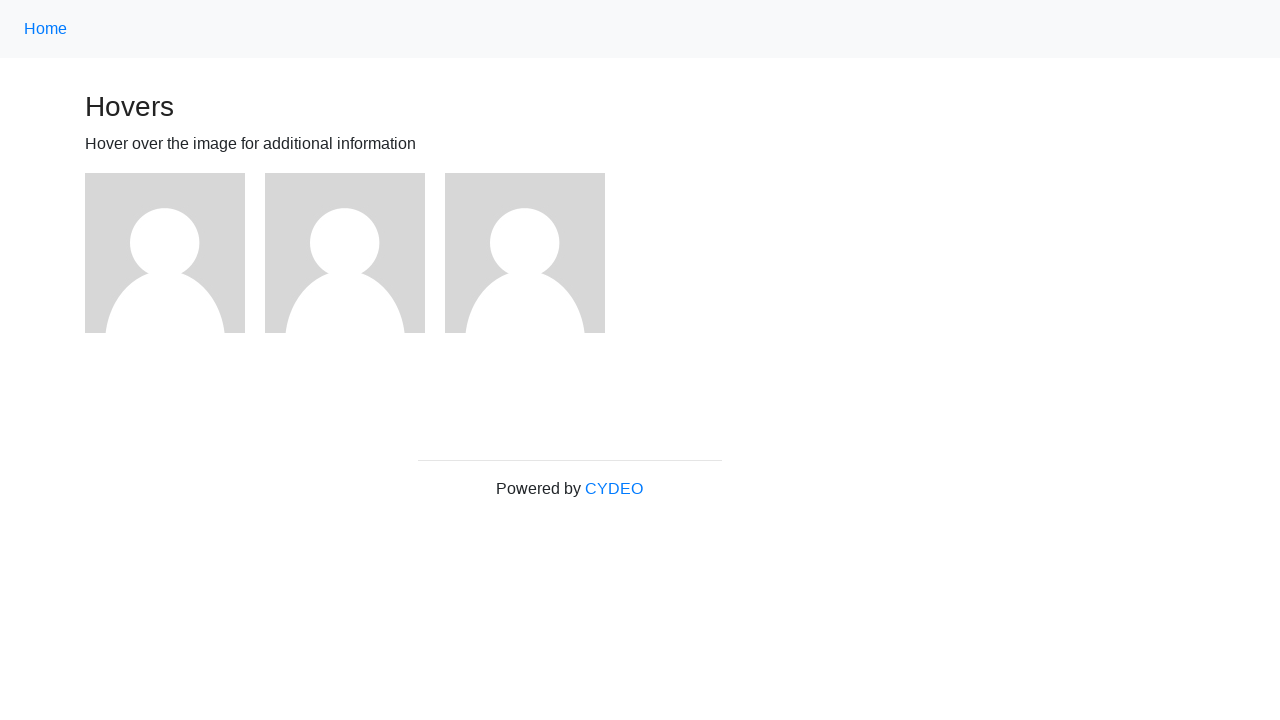

Located user2 header element
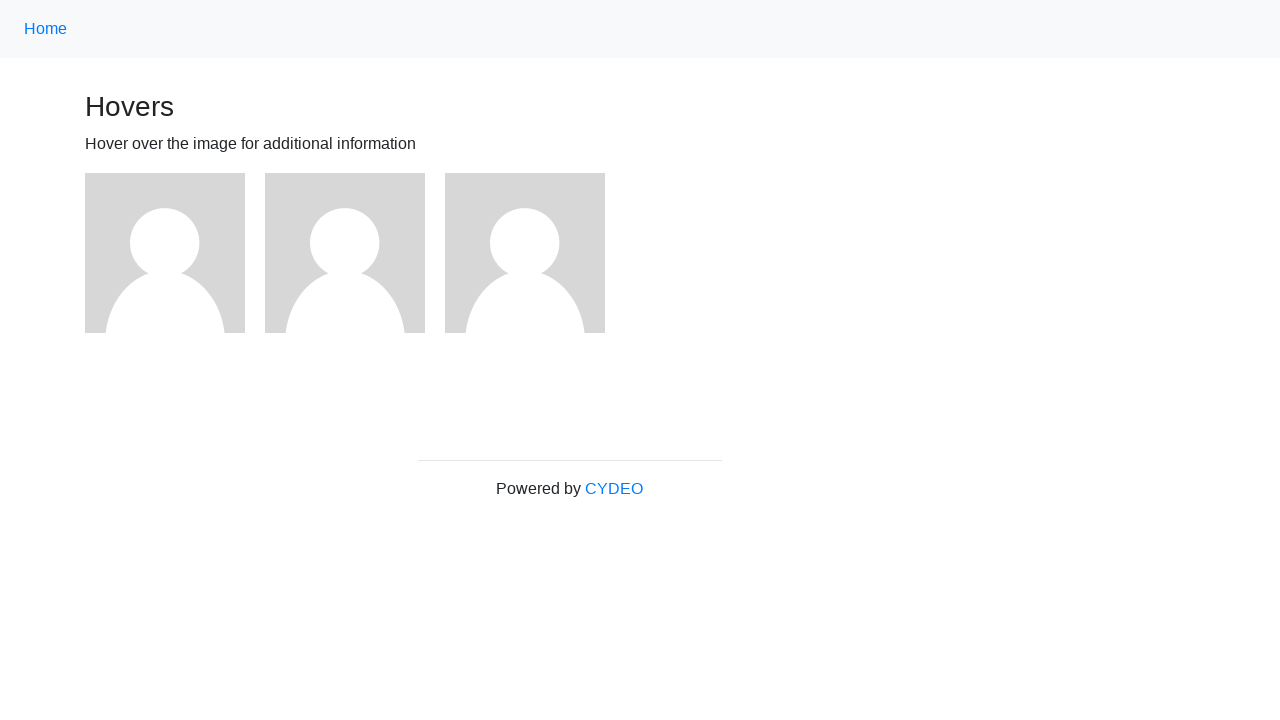

Located user3 header element
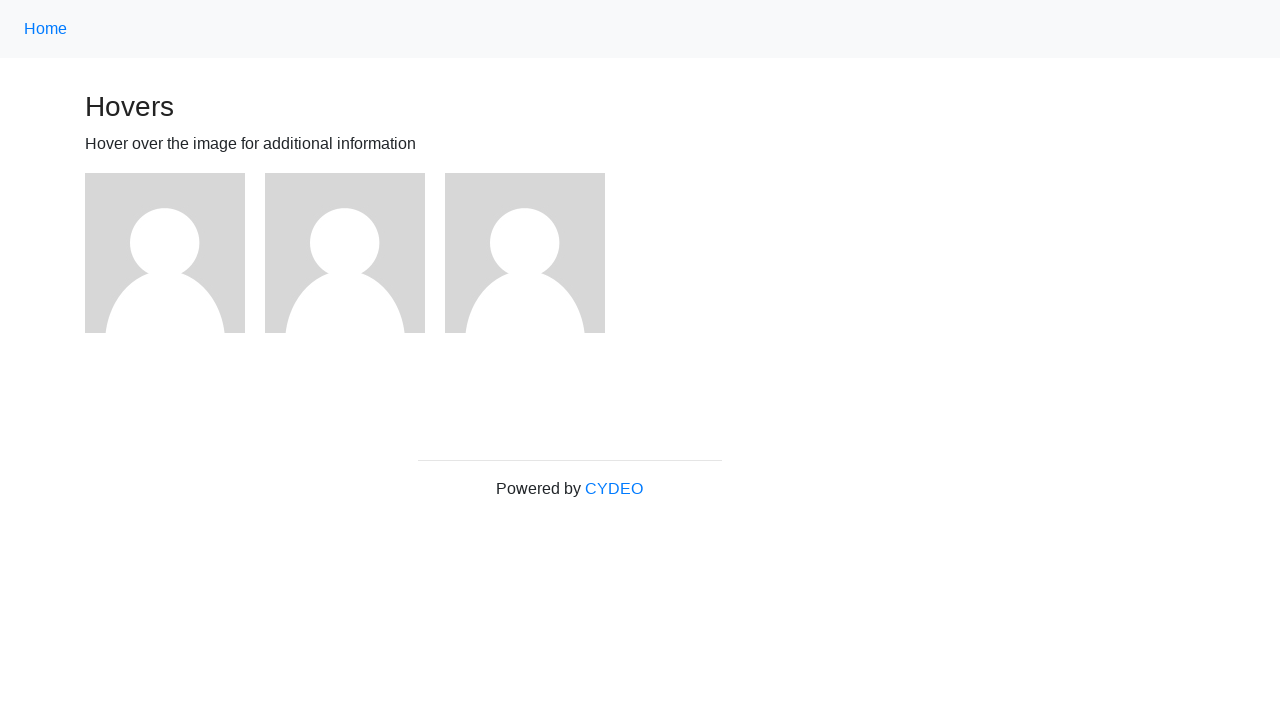

Hovered over first image at (165, 253) on (//img)[1]
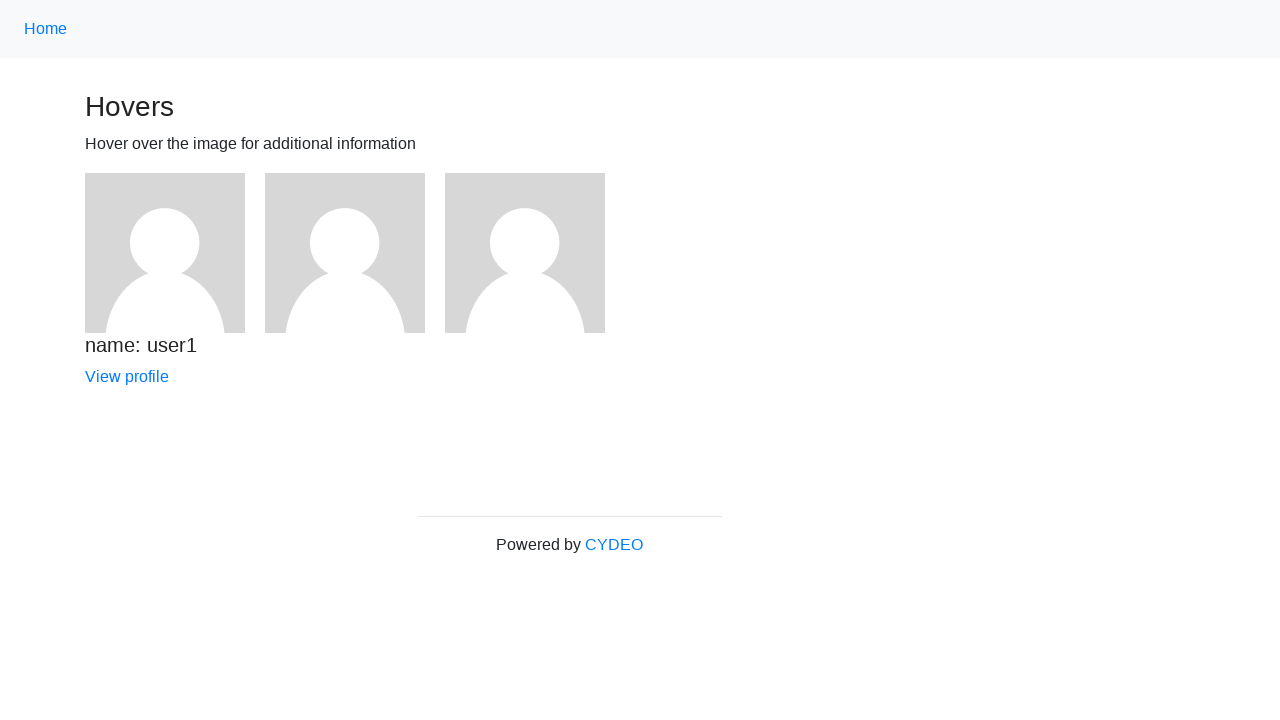

Verified that user1 information is displayed
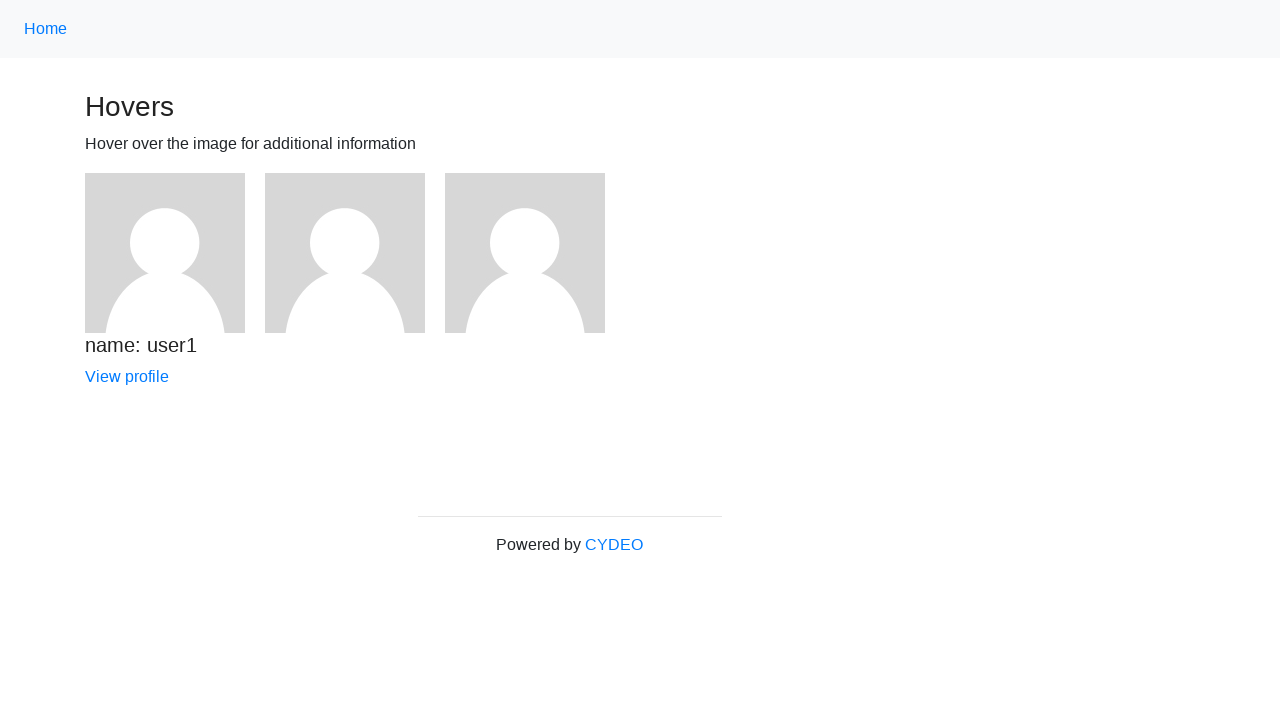

Hovered over second image at (345, 253) on (//img)[2]
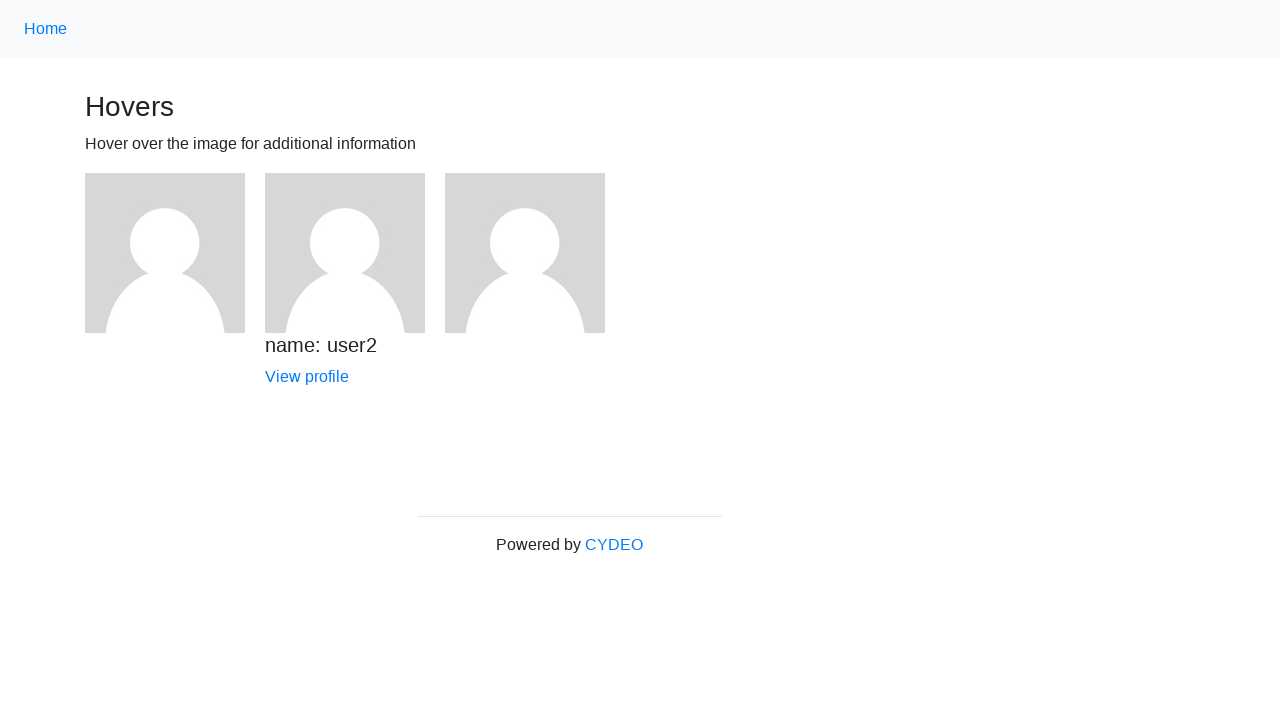

Verified that user2 information is displayed
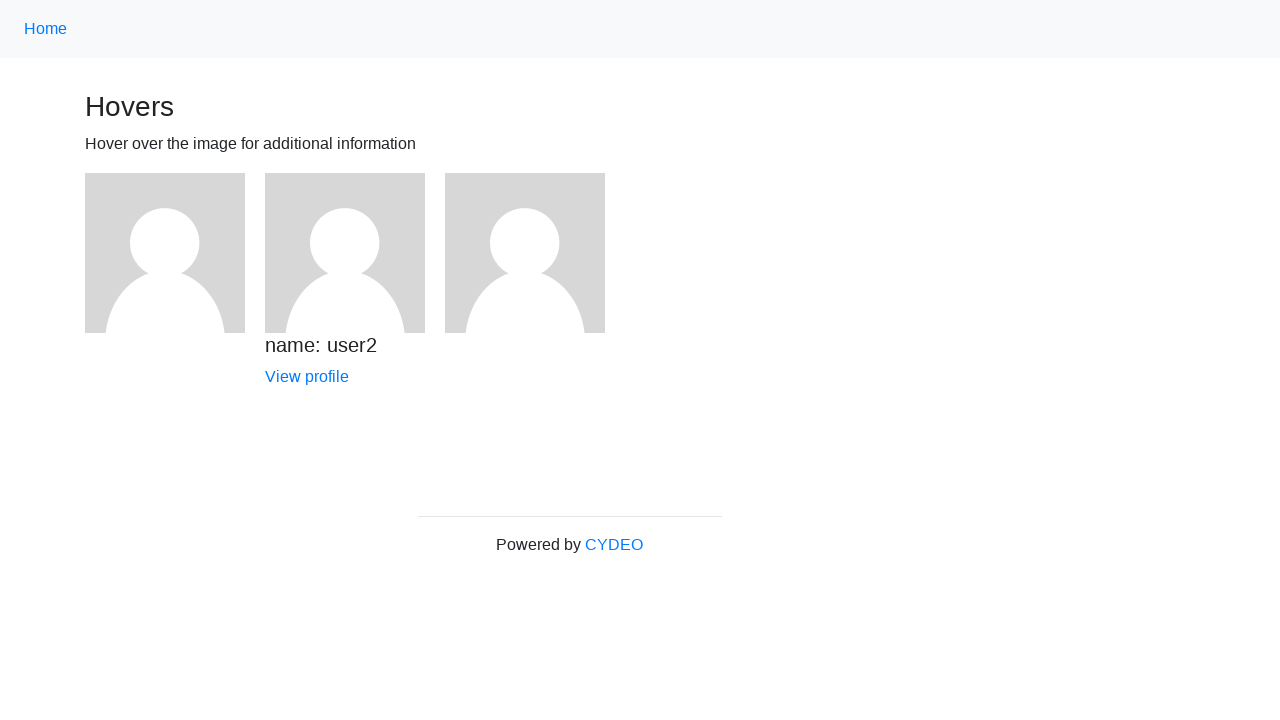

Hovered over third image at (525, 253) on (//img)[3]
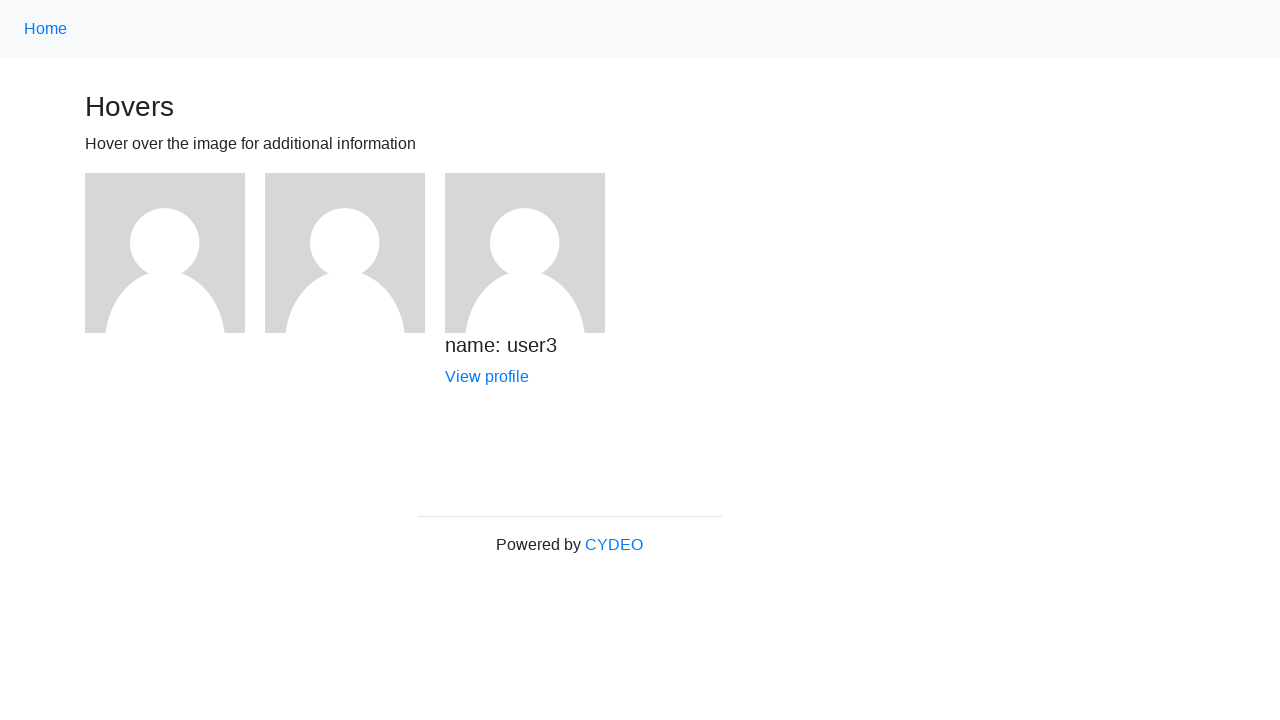

Verified that user3 information is displayed
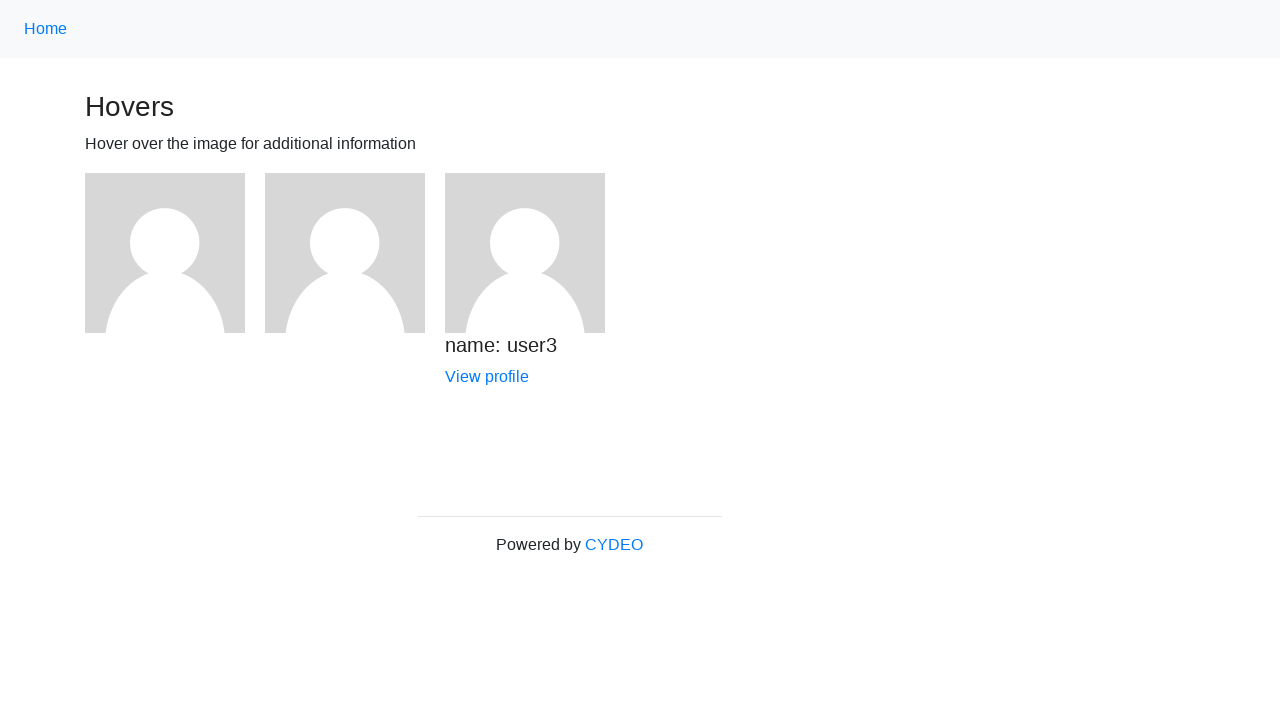

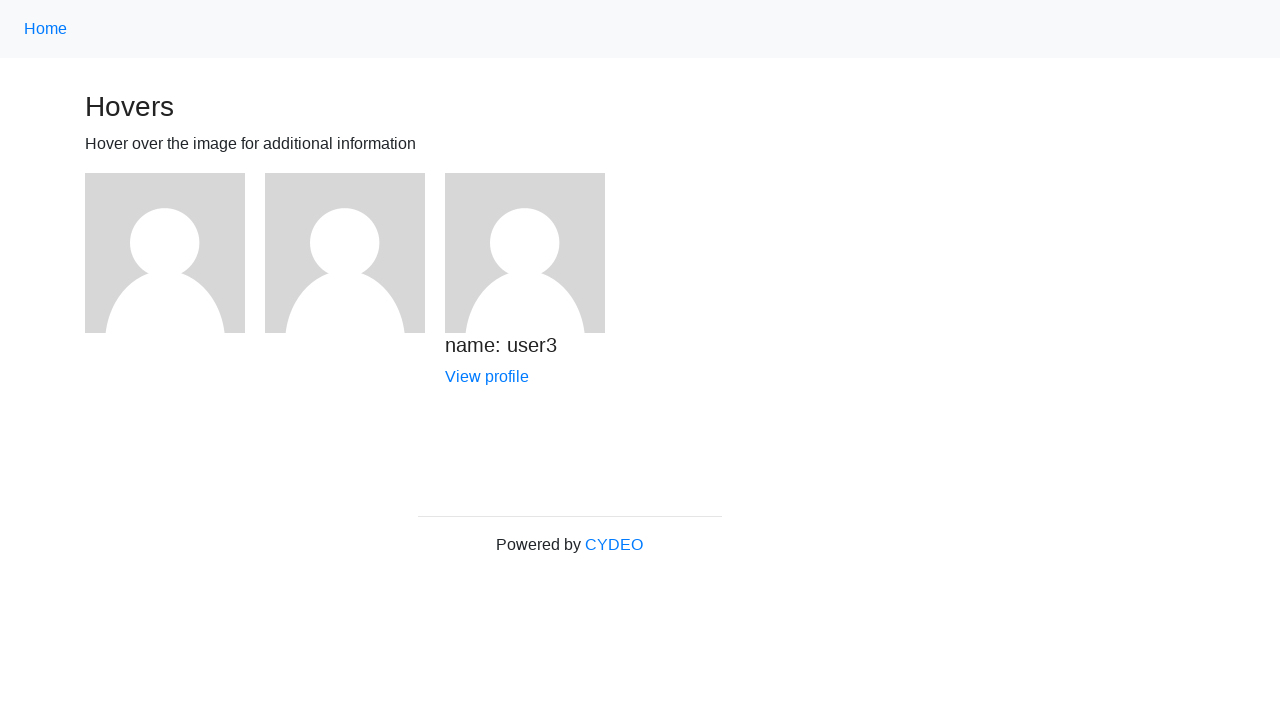